Navigates to shaxzodbek.com and clicks the 11th link (index 10) on the page

Starting URL: https://shaxzodbek.com/

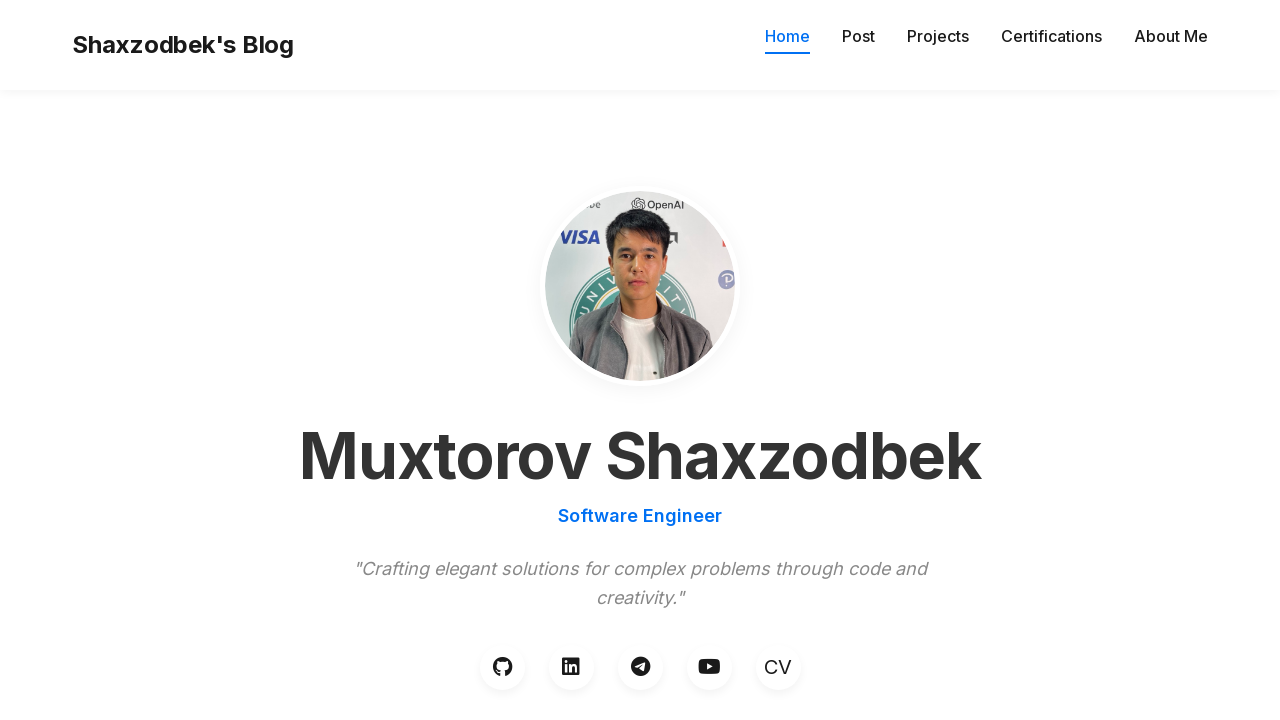

Waited for page to load (domcontentloaded)
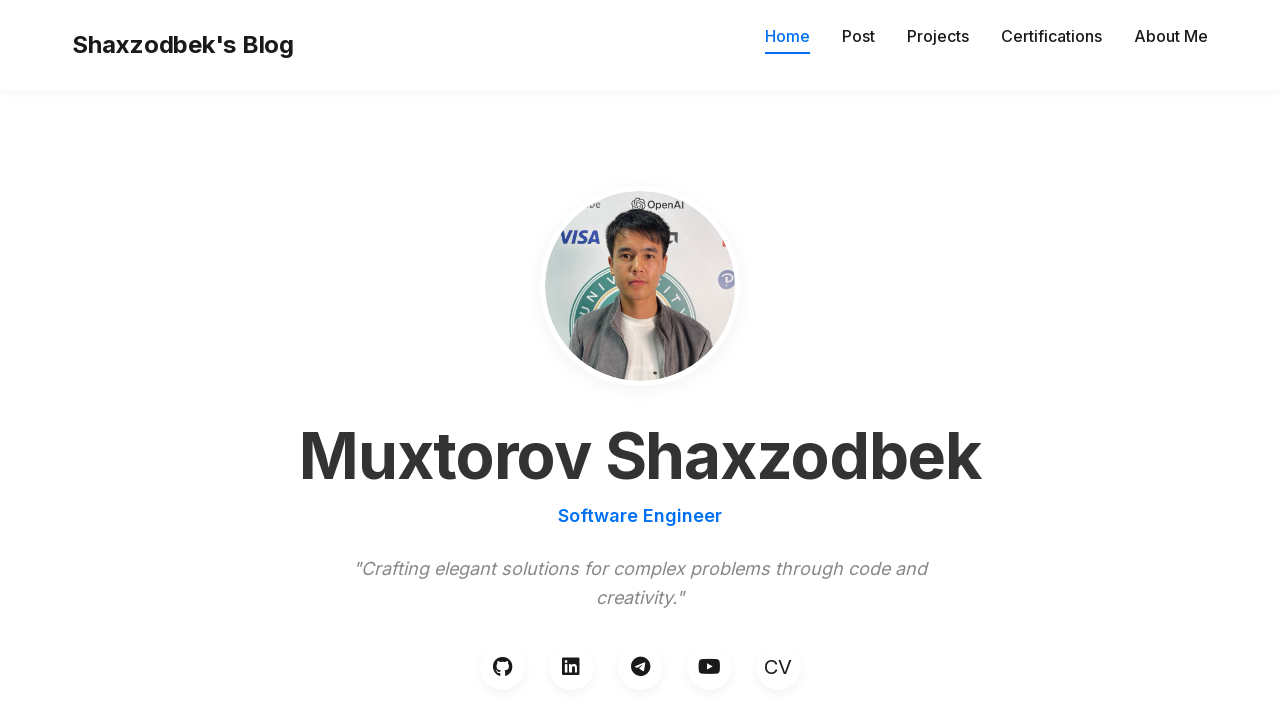

Retrieved all anchor elements from page
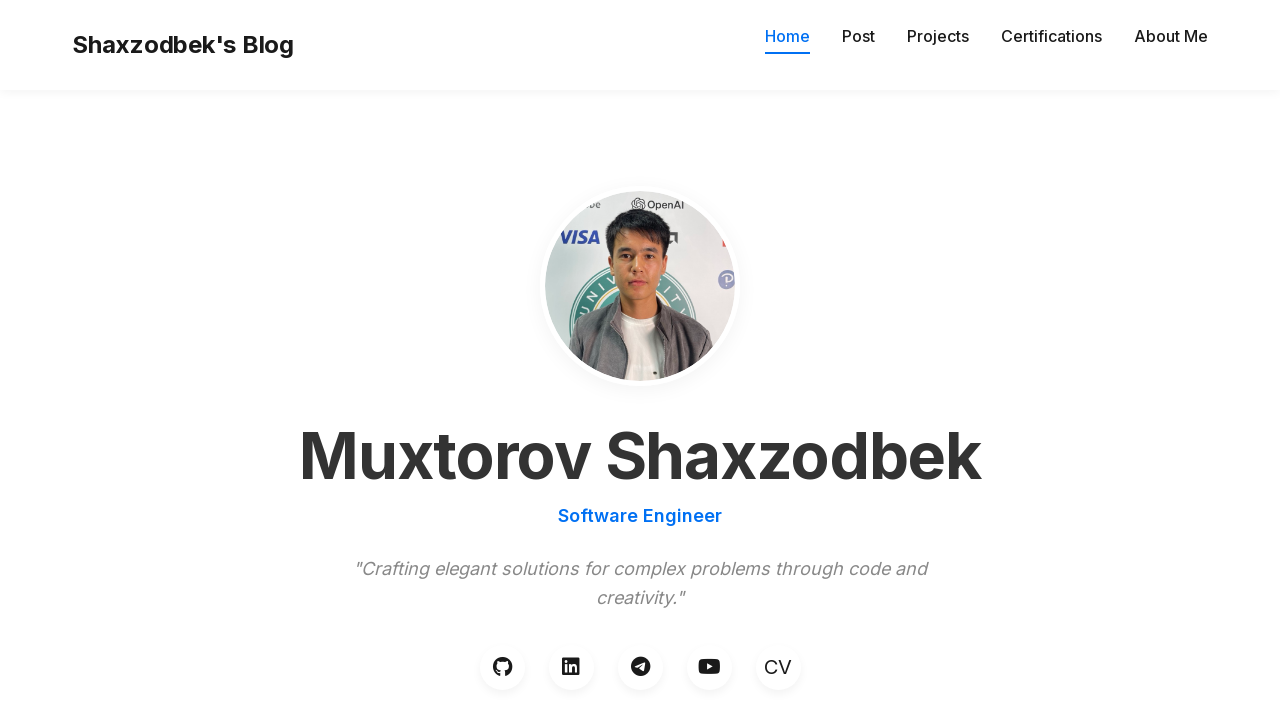

Clicked the 11th link (index 10) on the page at (778, 667) on a >> nth=10
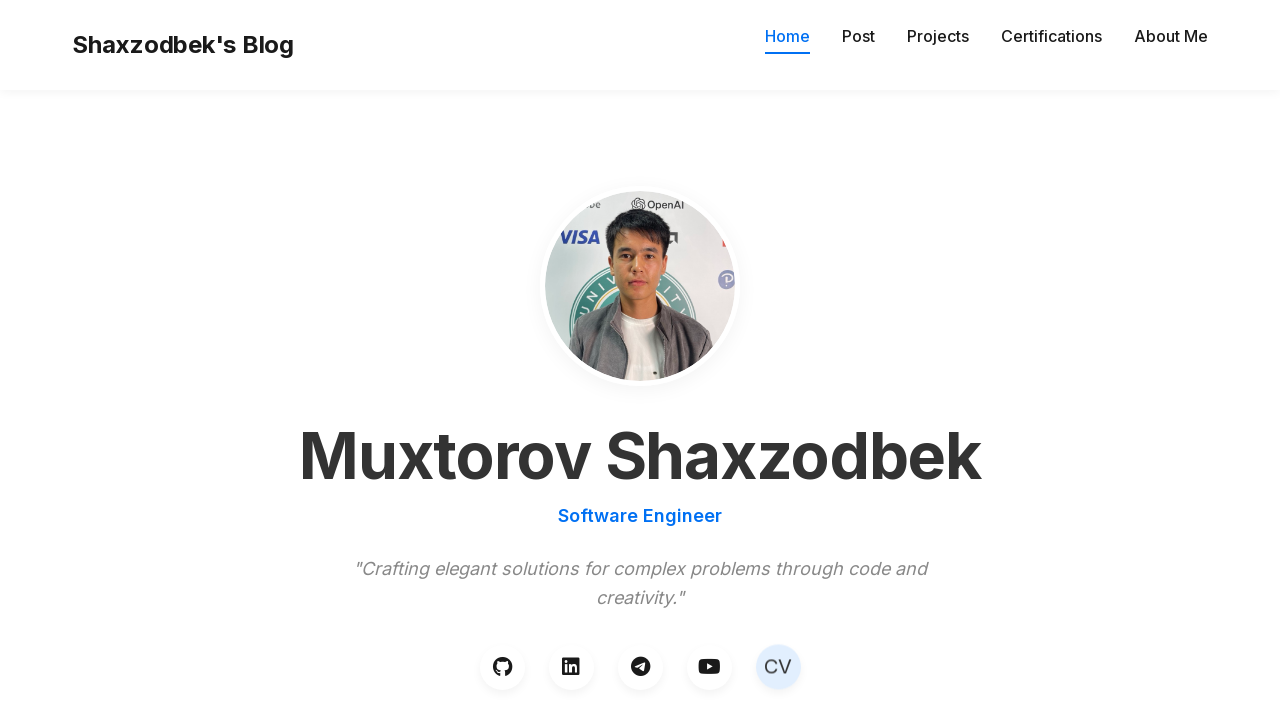

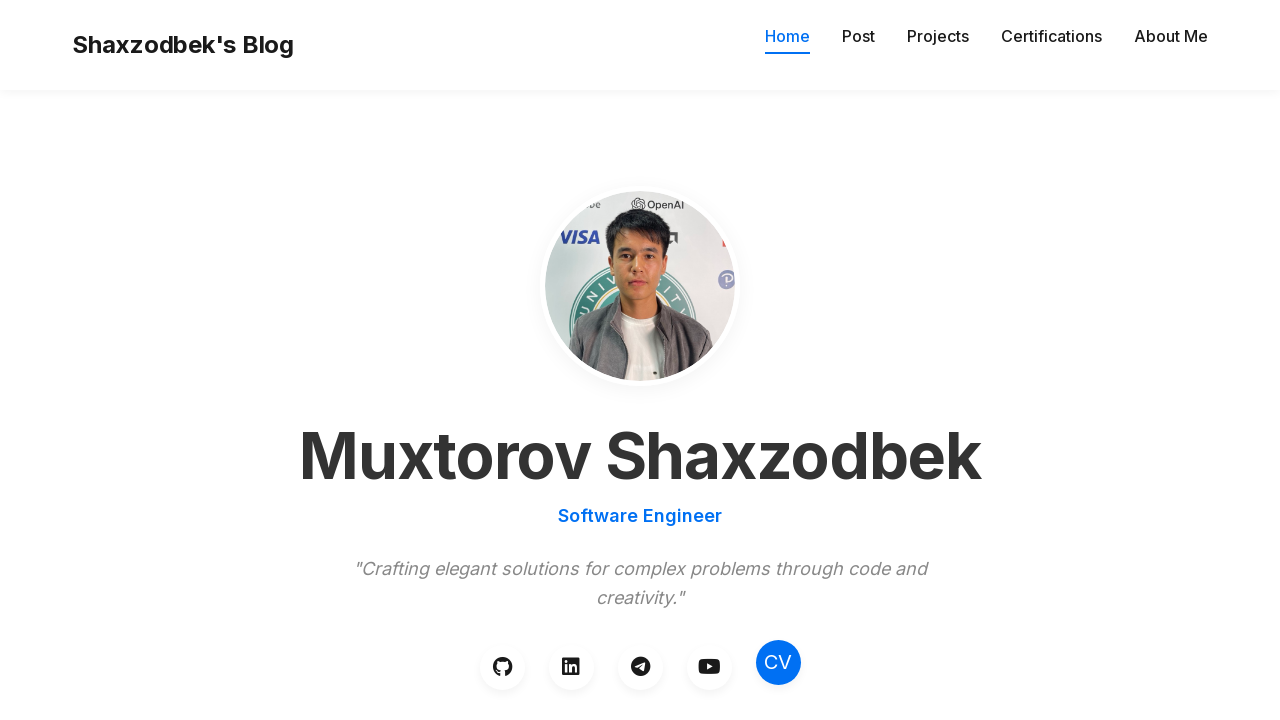